Tests autosuggestive dropdown functionality by typing "ind" and selecting "India" from the suggestions

Starting URL: https://rahulshettyacademy.com/dropdownsPractise/

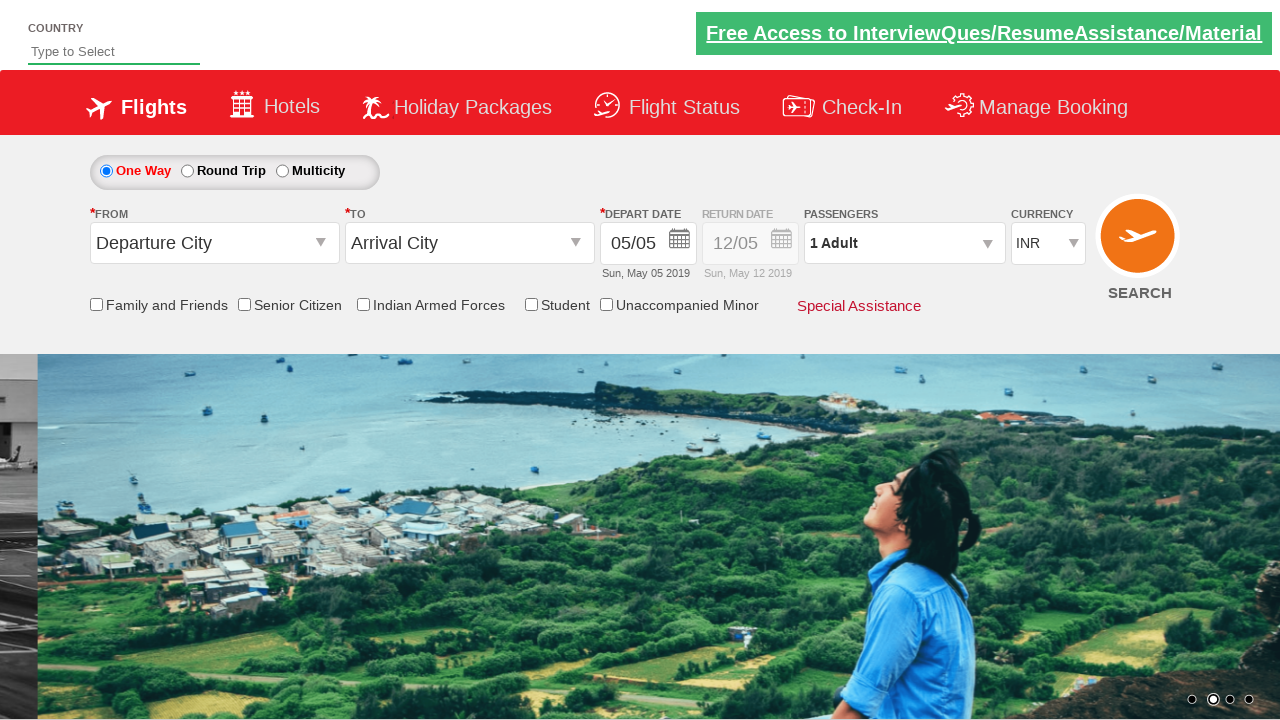

Typed 'ind' in the autosuggest input field on #autosuggest
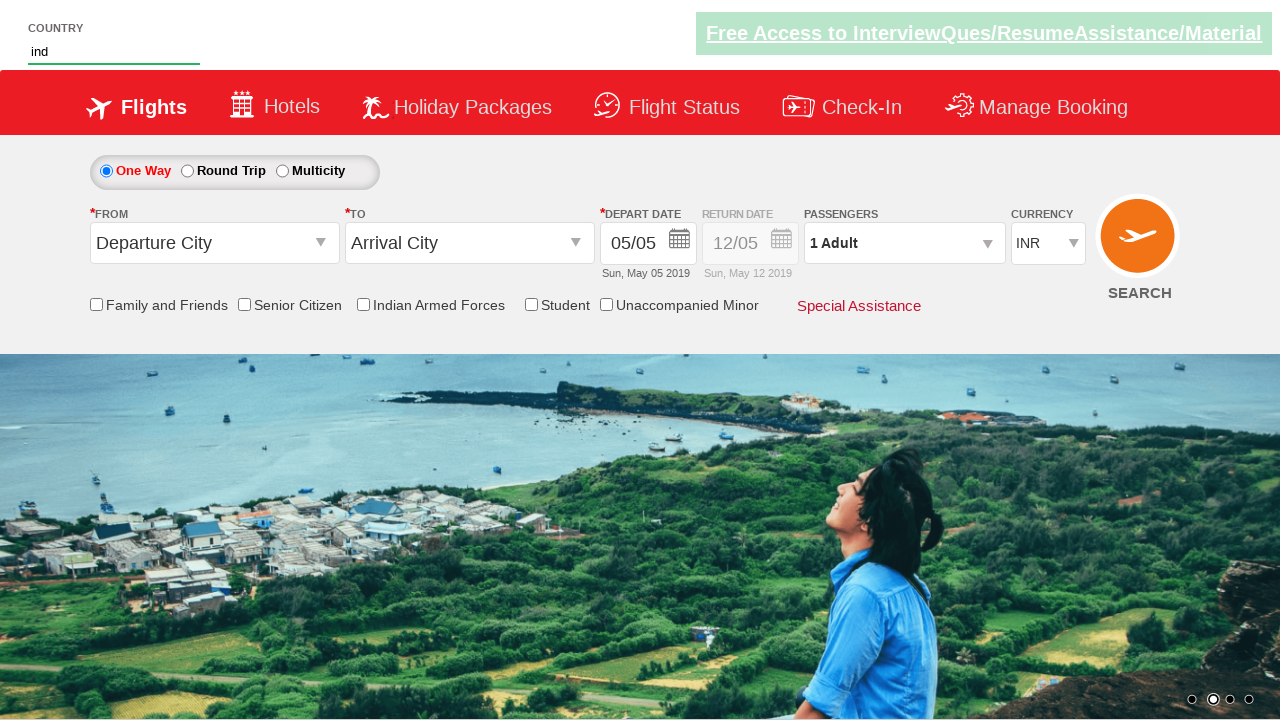

Autosuggestive dropdown suggestions appeared
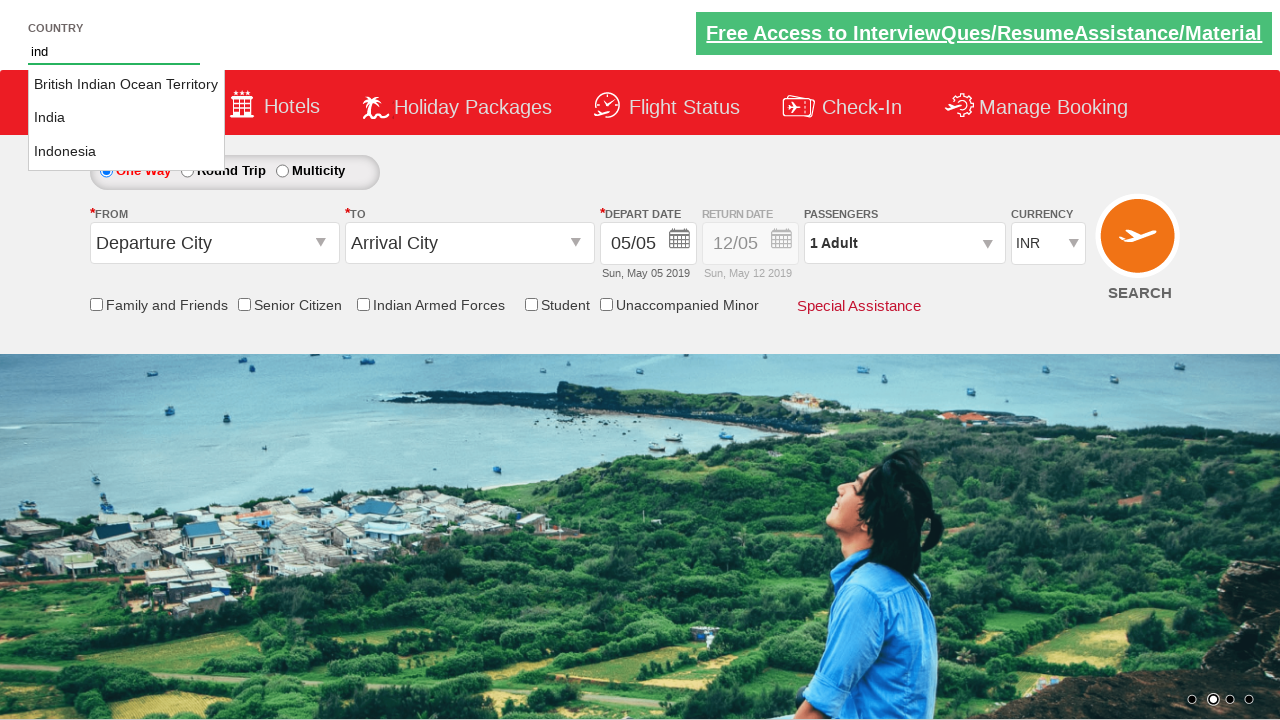

Retrieved all suggestion items from dropdown
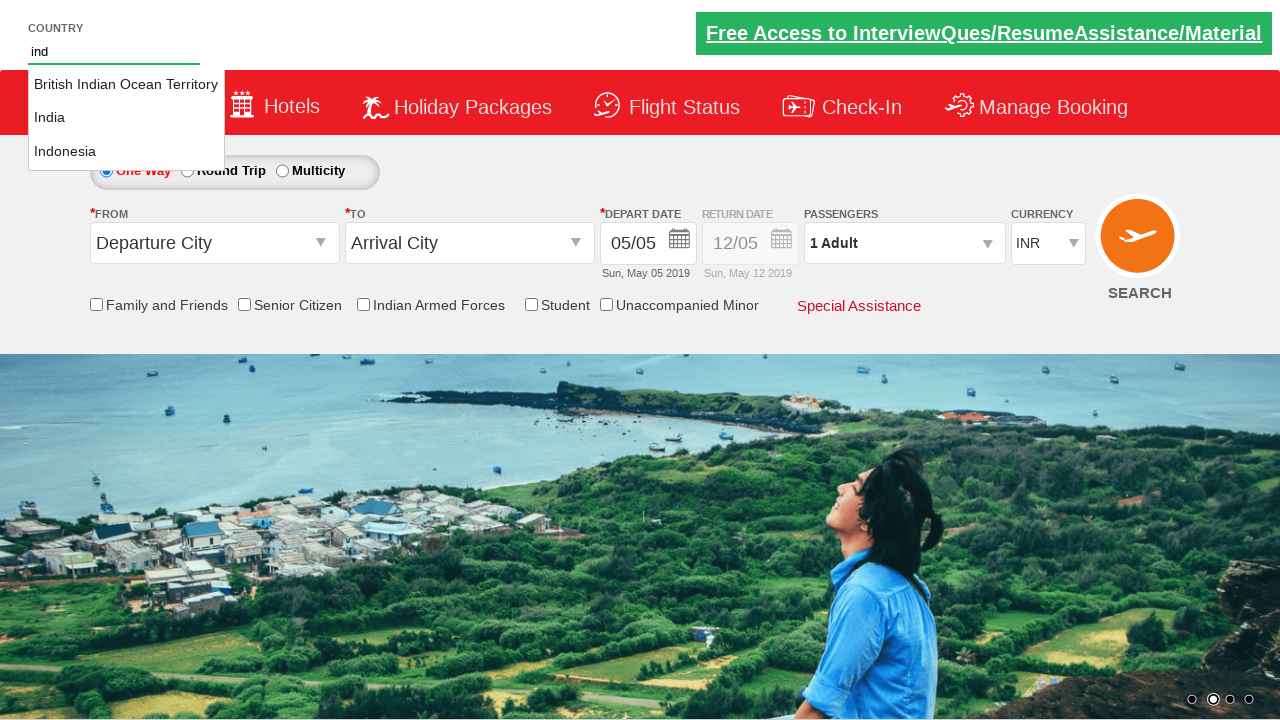

Selected 'India' from the autosuggestive dropdown suggestions at (126, 118) on li.ui-menu-item >> nth=1
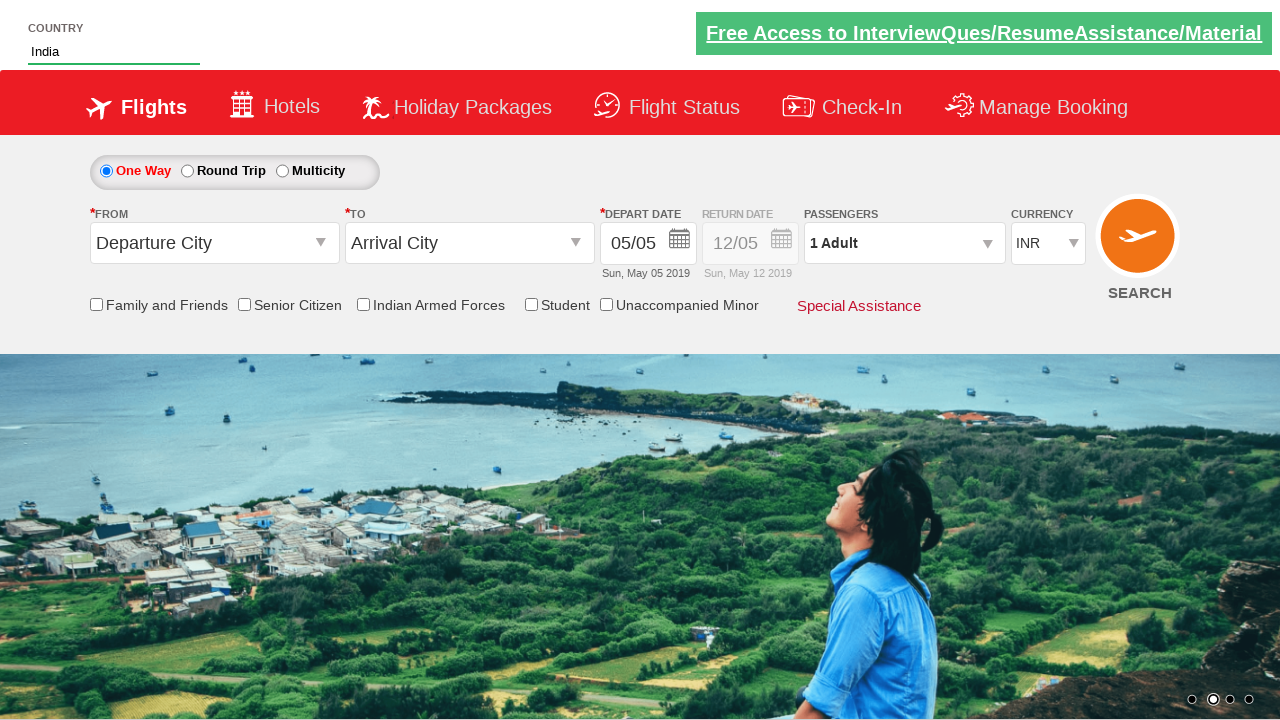

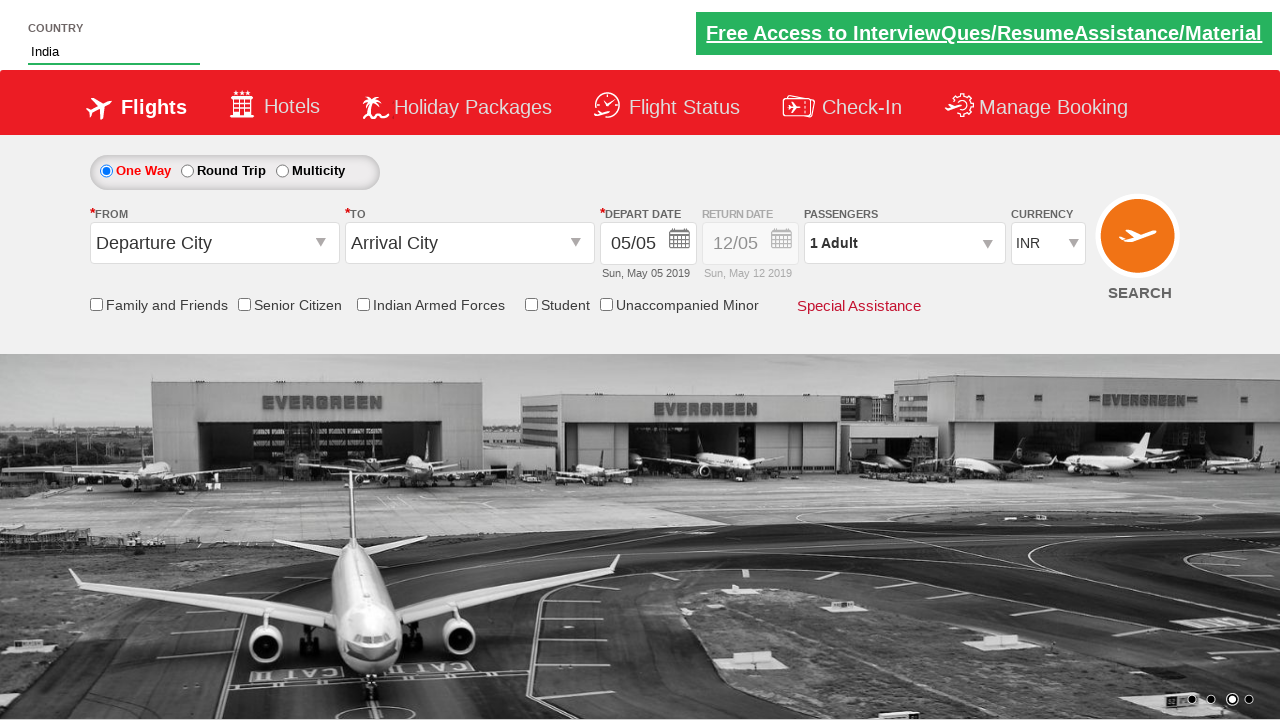